Tests handling of child windows by clicking a document link, extracting email from the new page, and filling it in the username field

Starting URL: https://rahulshettyacademy.com/loginpagePractise/

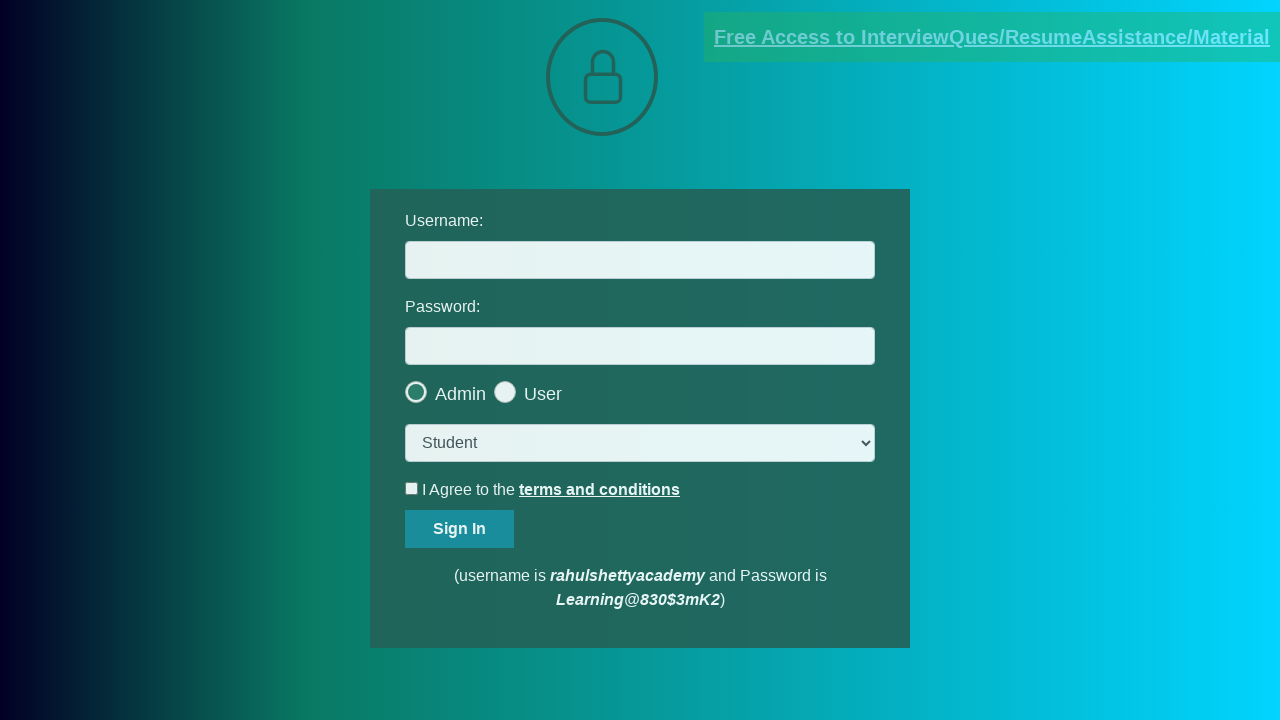

Located document link element
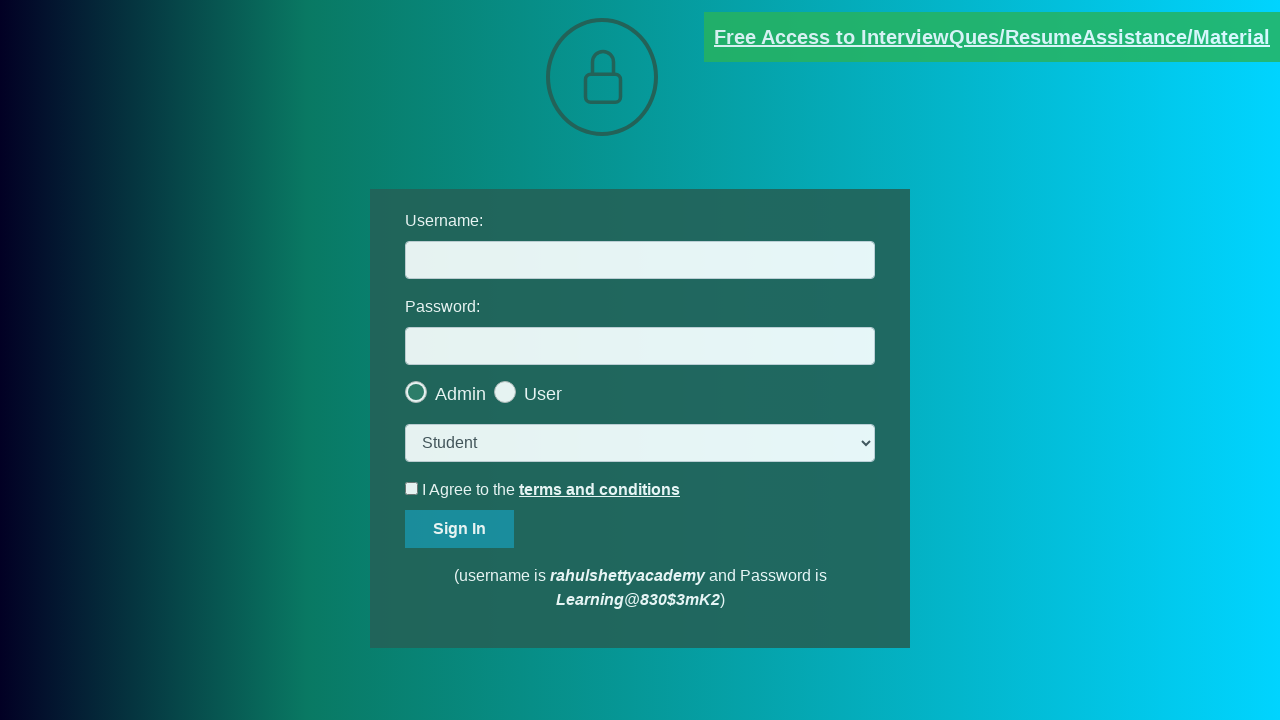

Clicked document link to open child window at (992, 37) on [href*='documents-request']
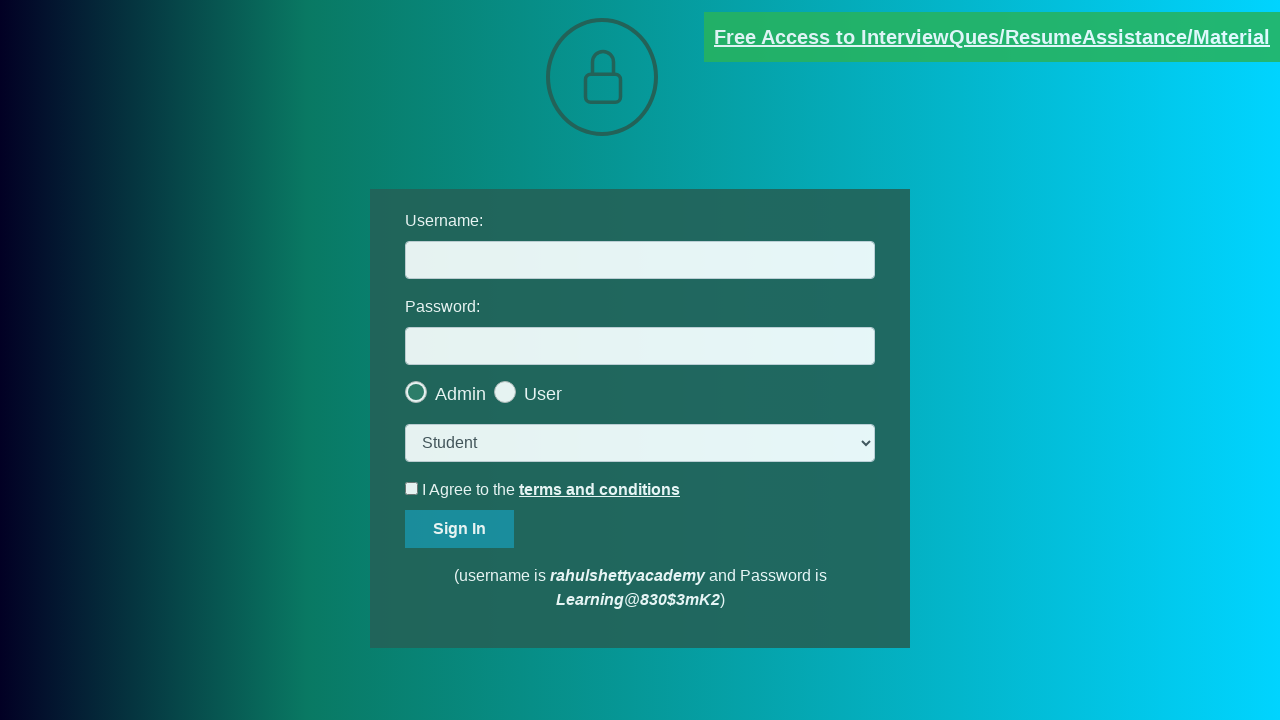

Child window opened and captured
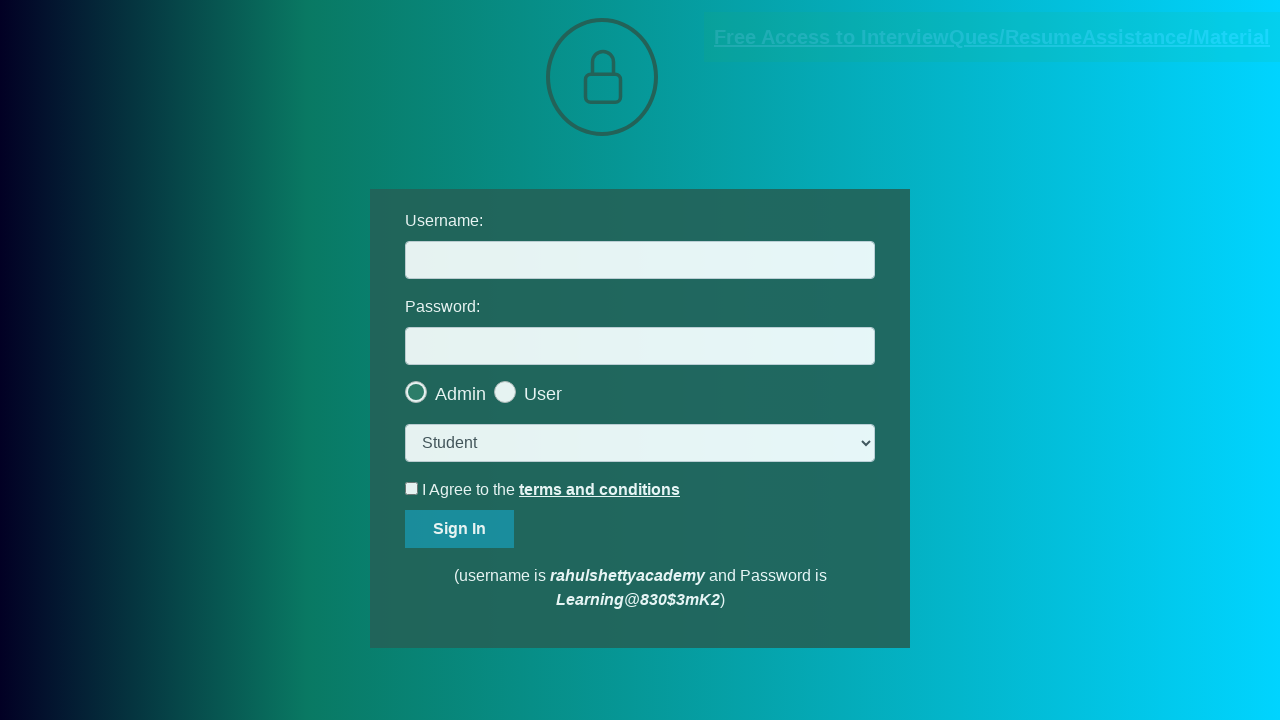

Child window page fully loaded
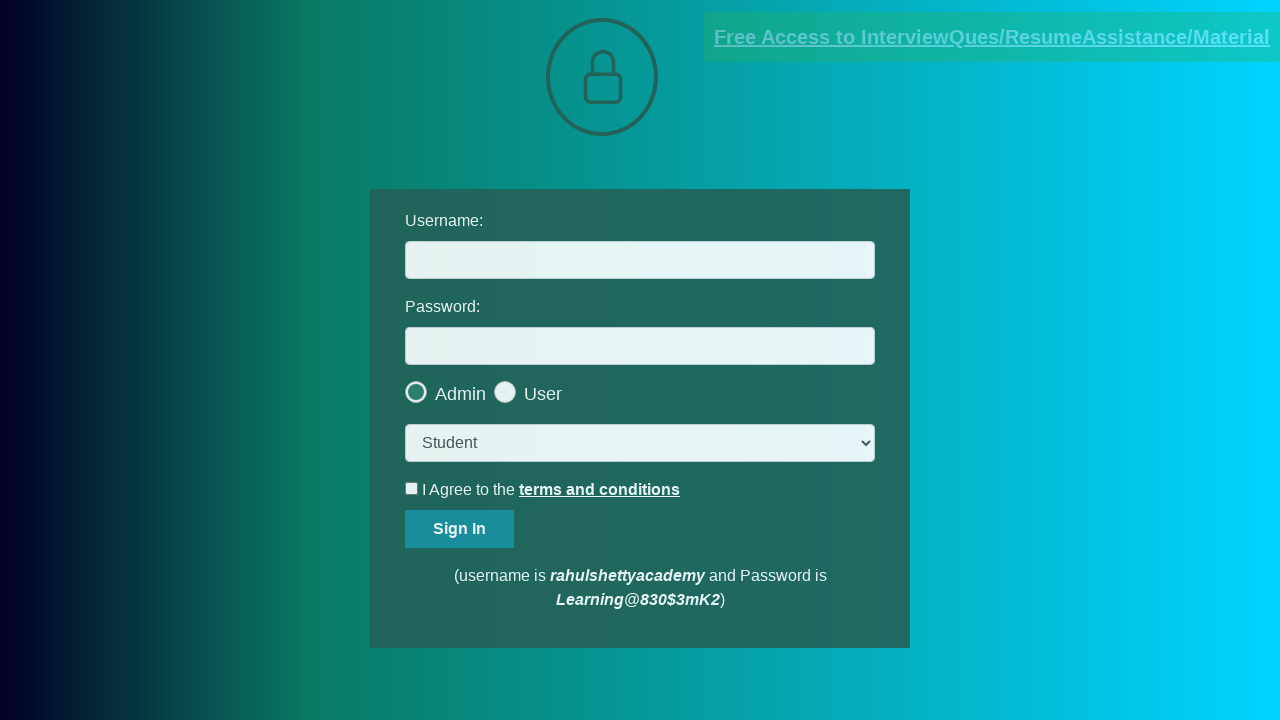

Extracted text from child window containing email
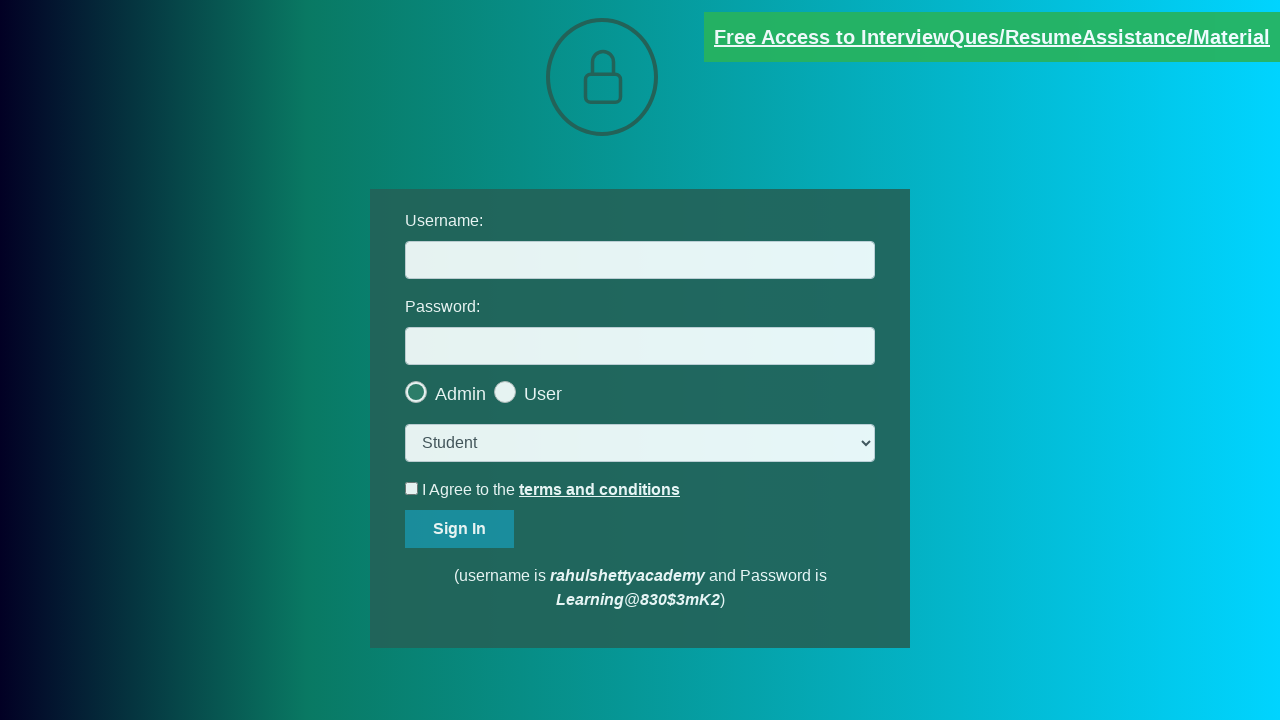

Split email text by '@' symbol
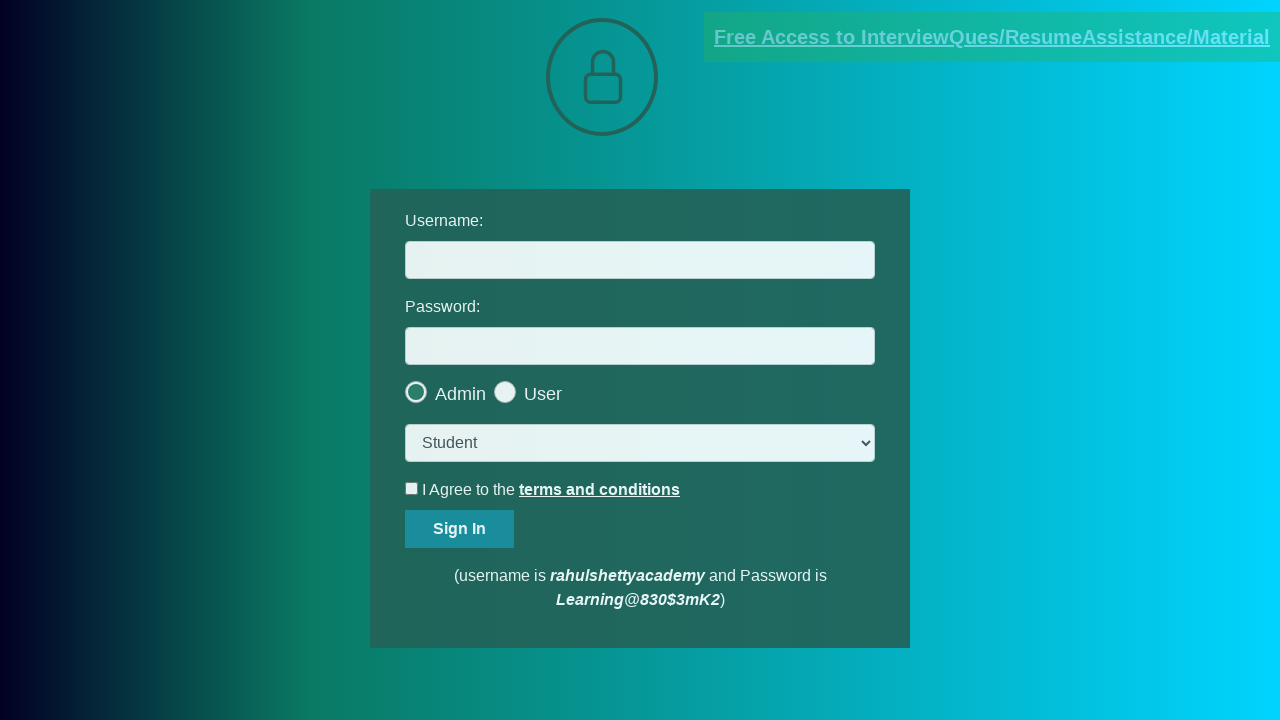

Extracted email address: rahulshettyacademy.com
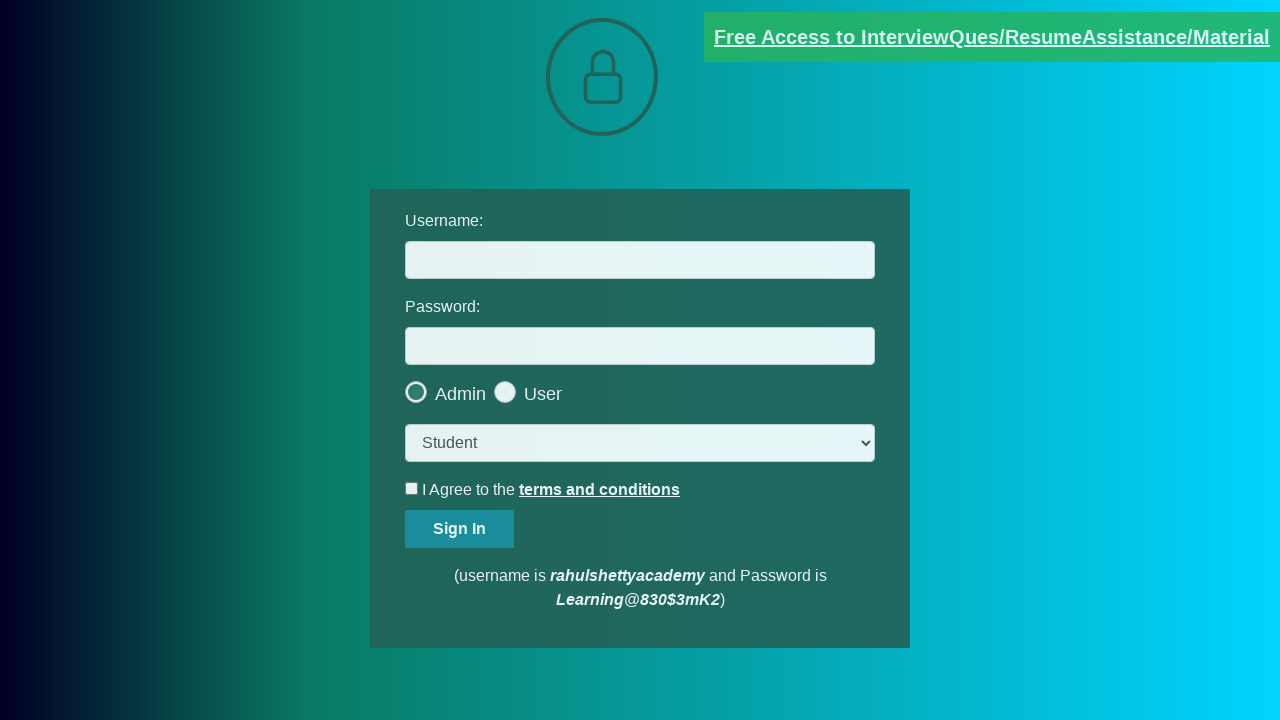

Filled username field with extracted email: rahulshettyacademy.com on #username
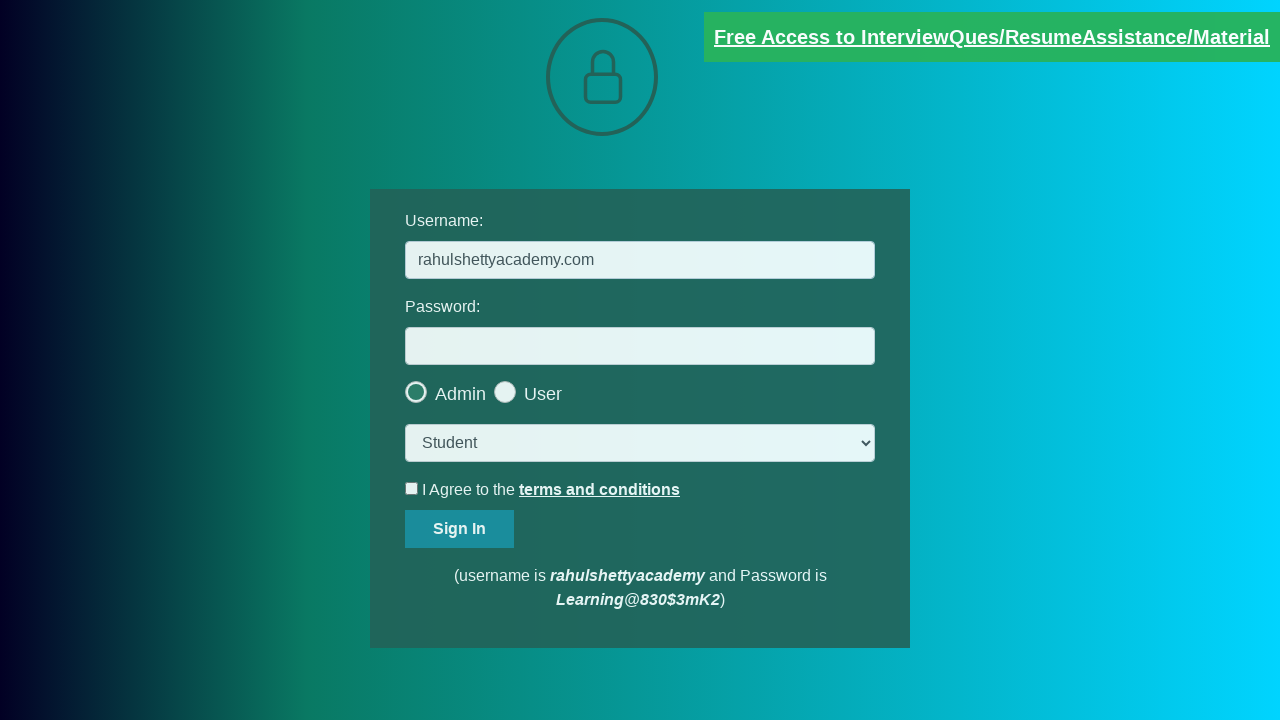

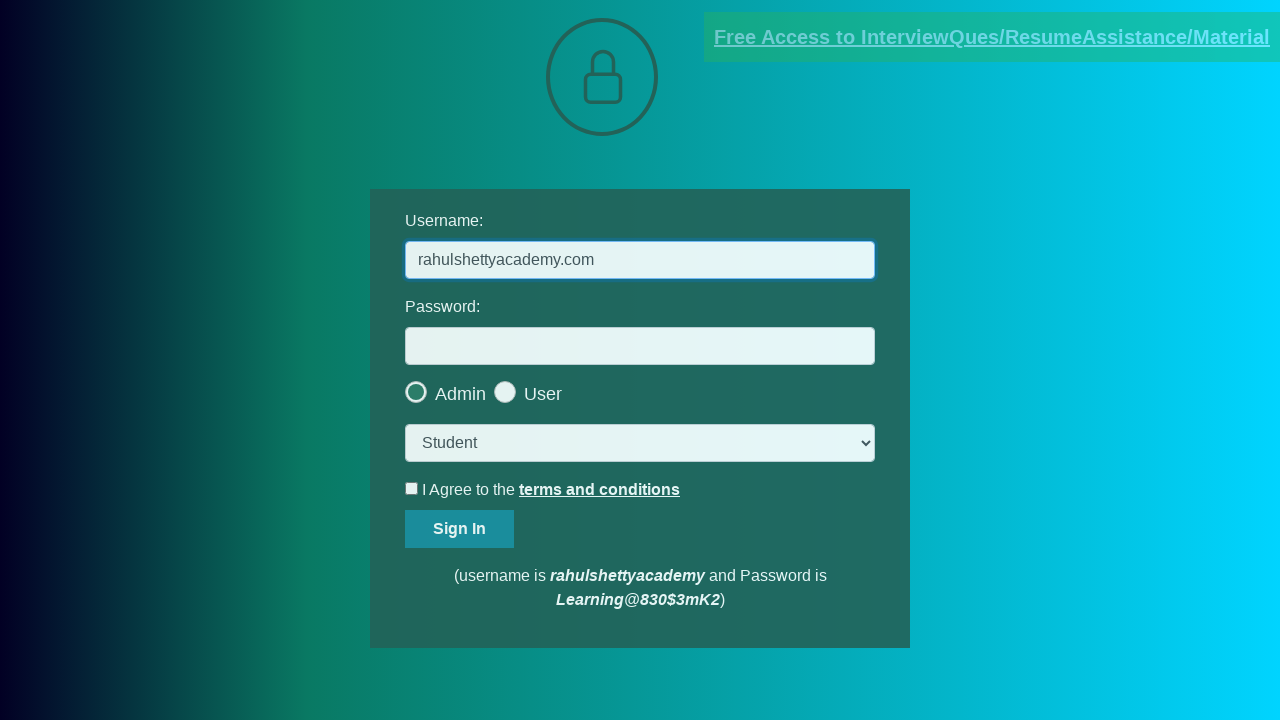